Tests JavaScript alert functionality by triggering an alert, accepting it, and verifying the success message

Starting URL: http://practice.cydeo.com/javascript_alerts

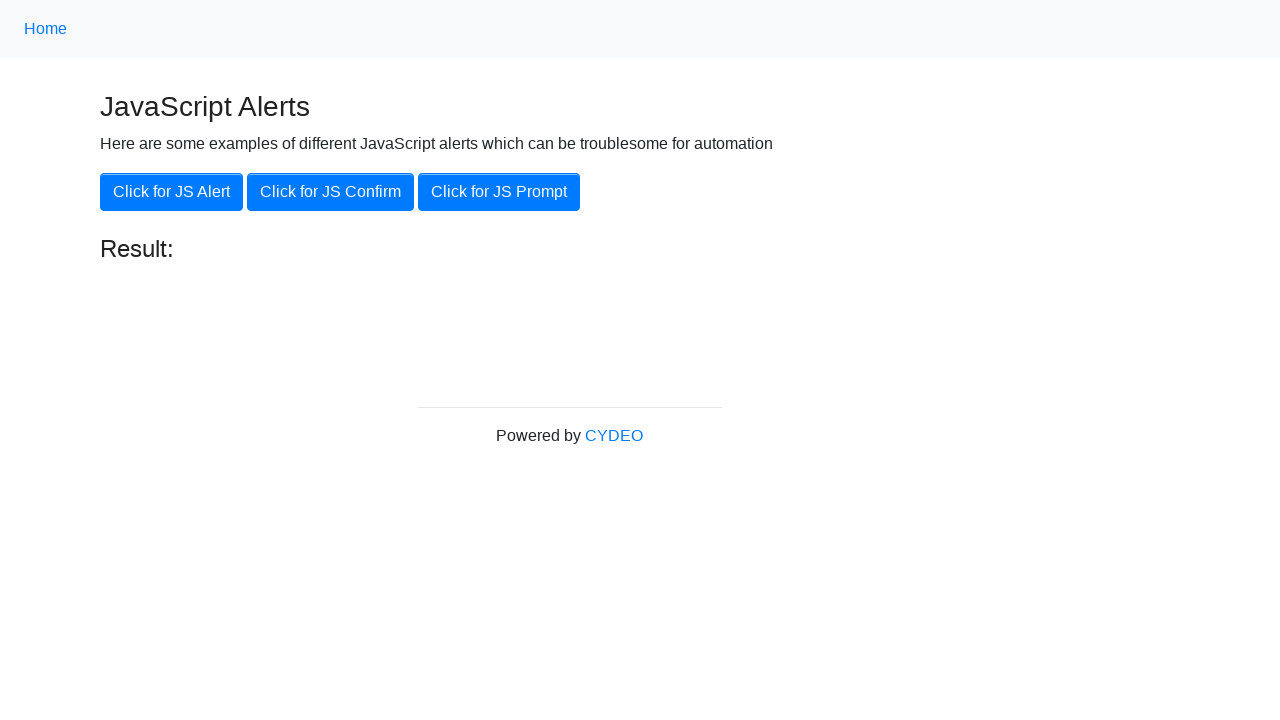

Clicked the 'Click for JS Alert' button to trigger the alert at (172, 192) on xpath=//button[.='Click for JS Alert']
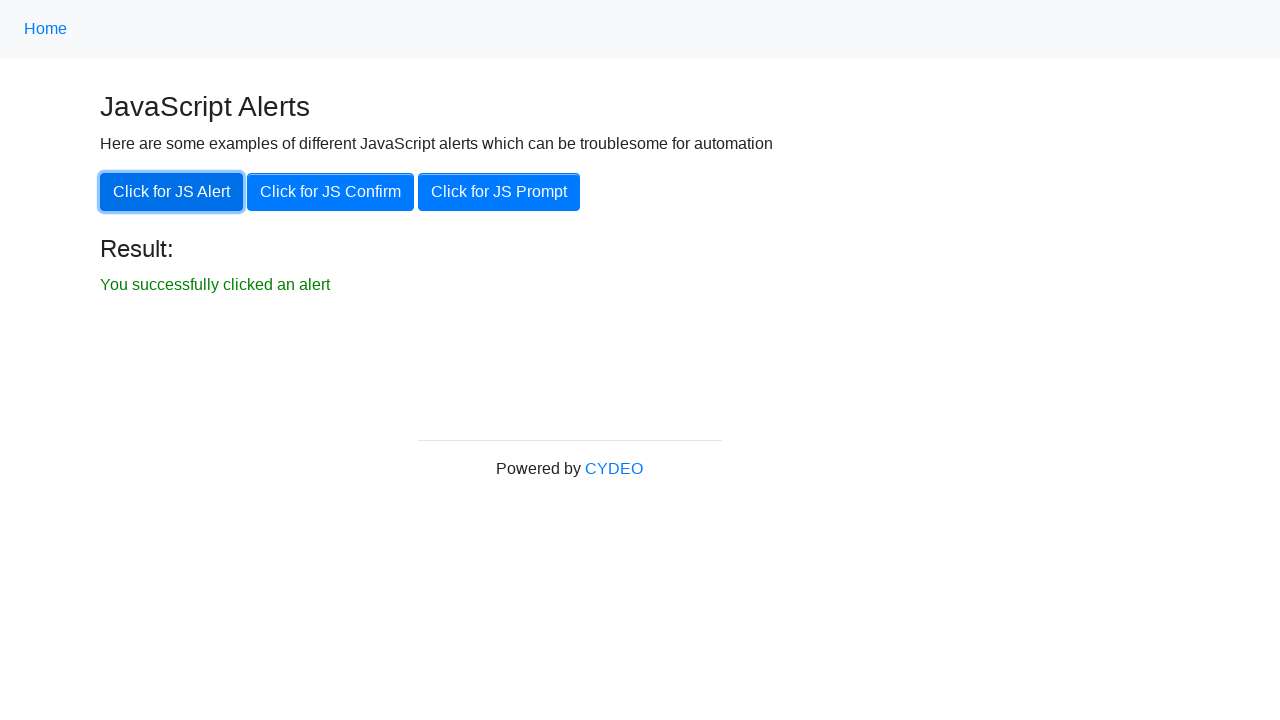

Set up dialog handler to accept alerts
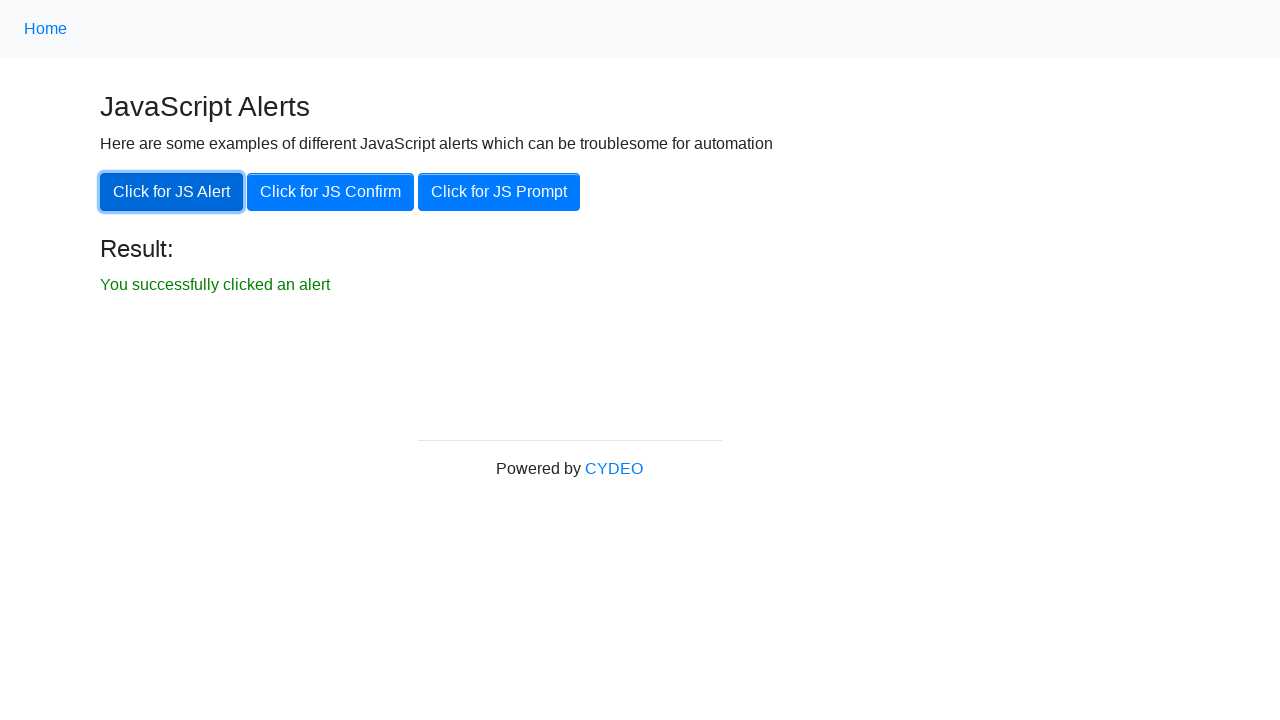

Clicked the 'Click for JS Alert' button again and accepted the alert at (172, 192) on xpath=//button[.='Click for JS Alert']
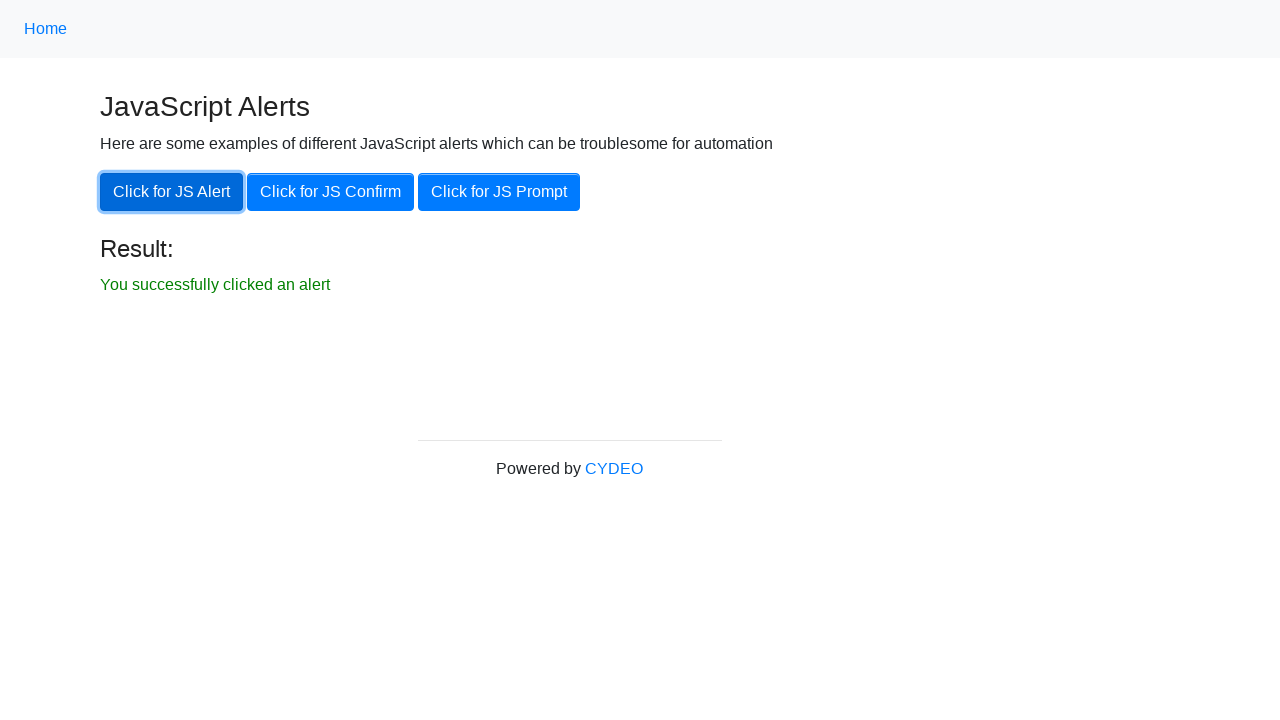

Success message result element became visible
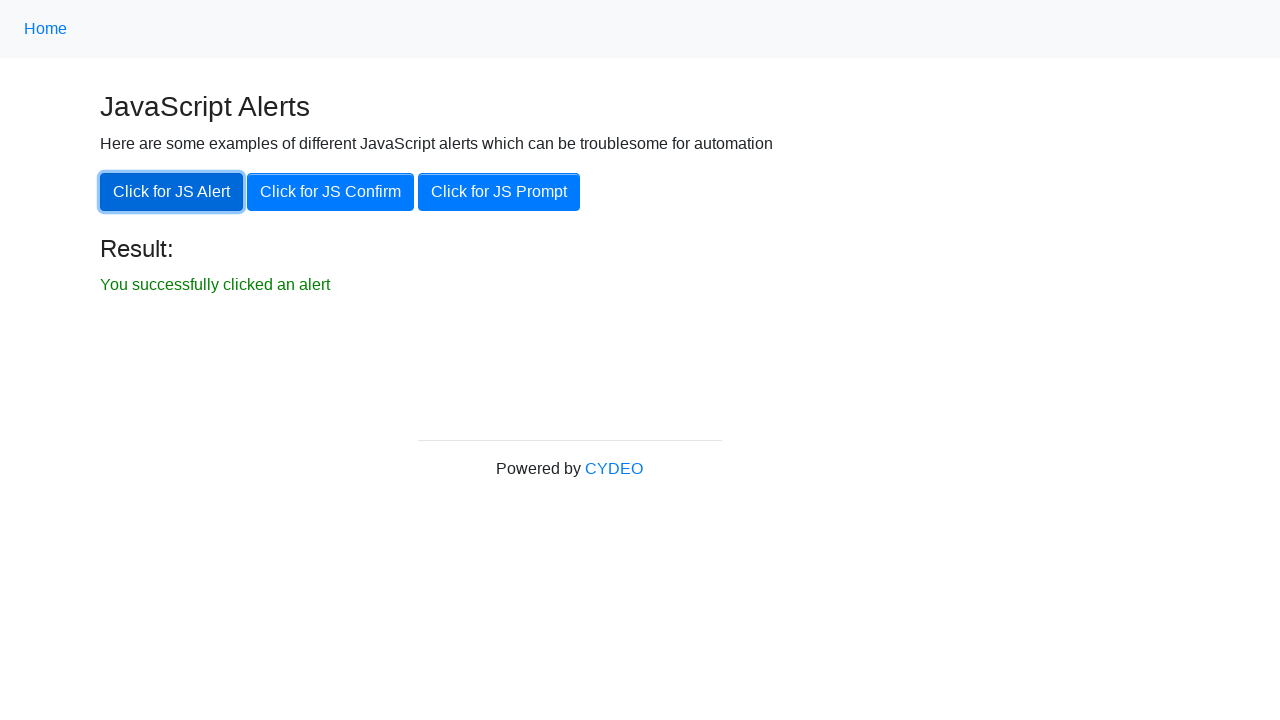

Located the result element
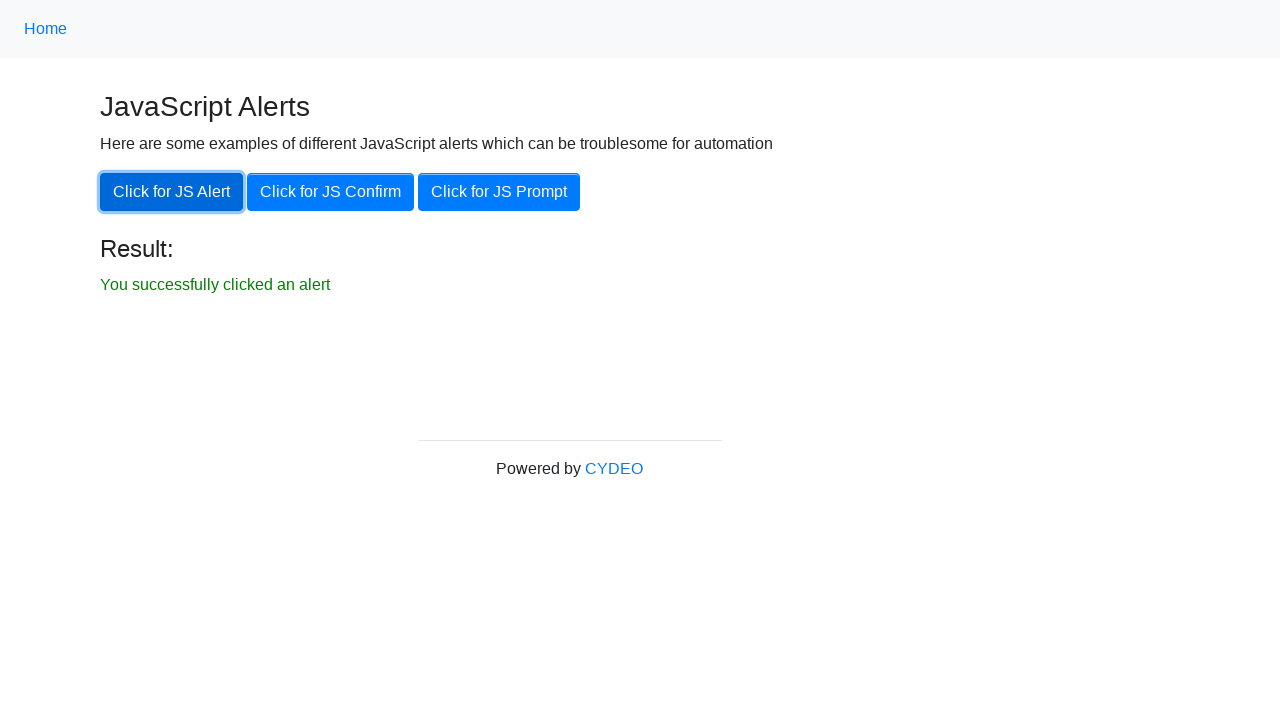

Verified success message: 'You successfully clicked an alert'
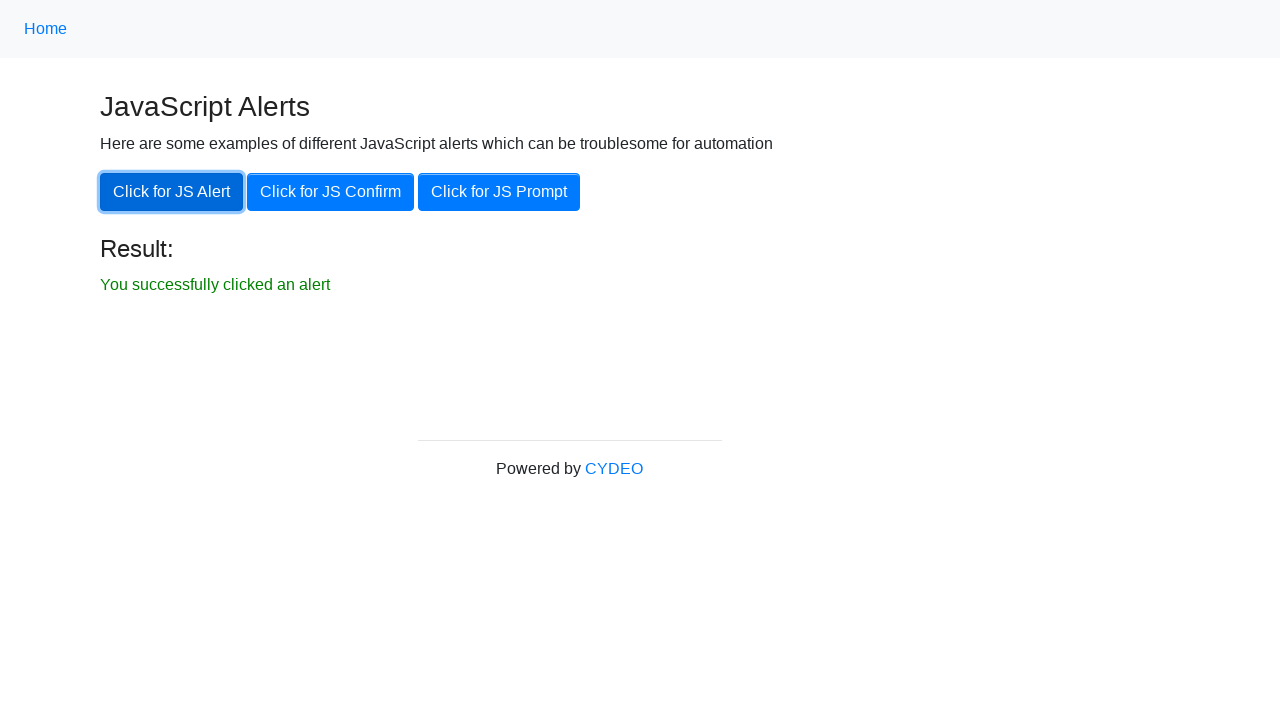

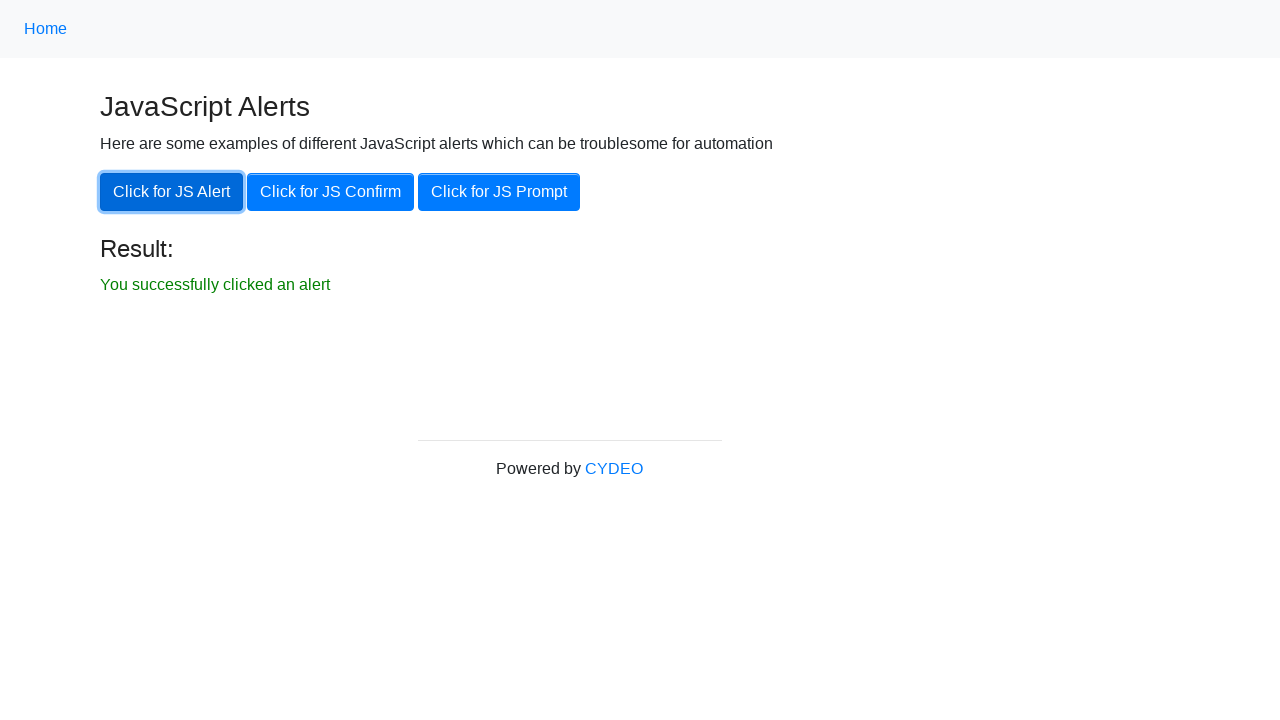